Tests JavaScript executor functionality by clicking on a "Website Testing" element, retrieving page title and URL, scrolling down, and triggering an alert

Starting URL: https://anhtester.com/

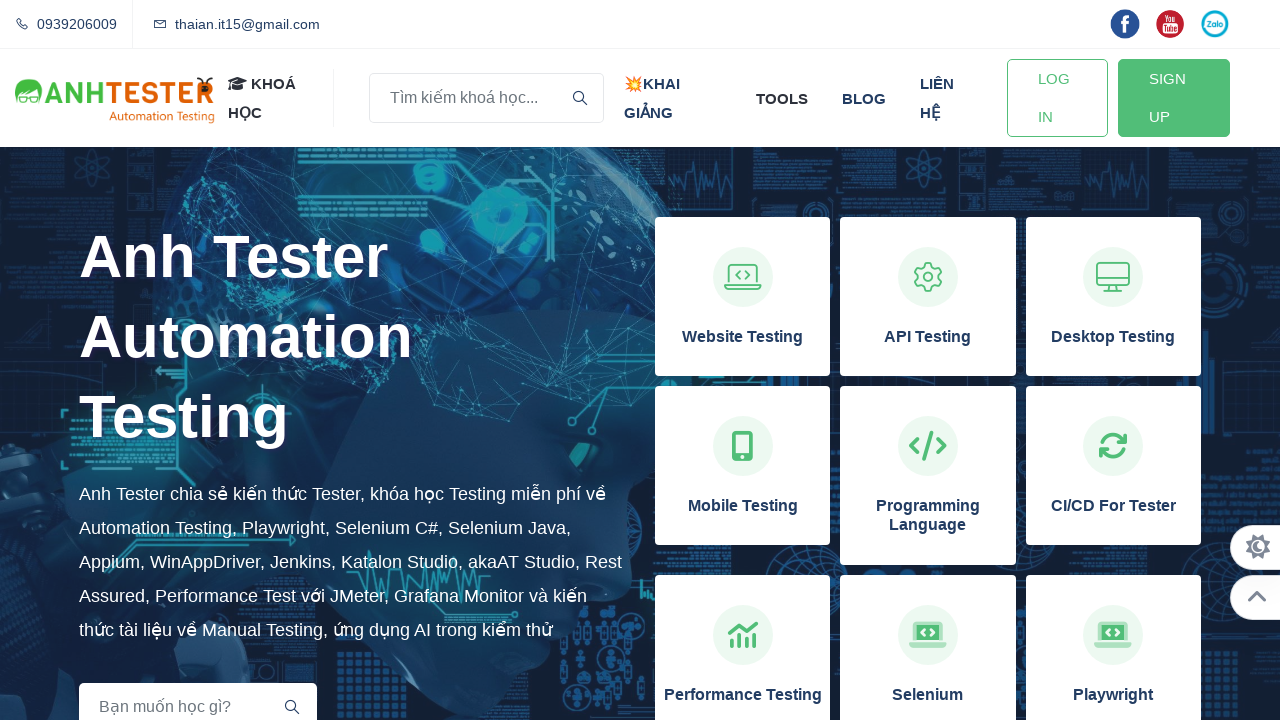

Clicked on 'Website Testing' module at (743, 337) on xpath=//h3[normalize-space()='Website Testing']
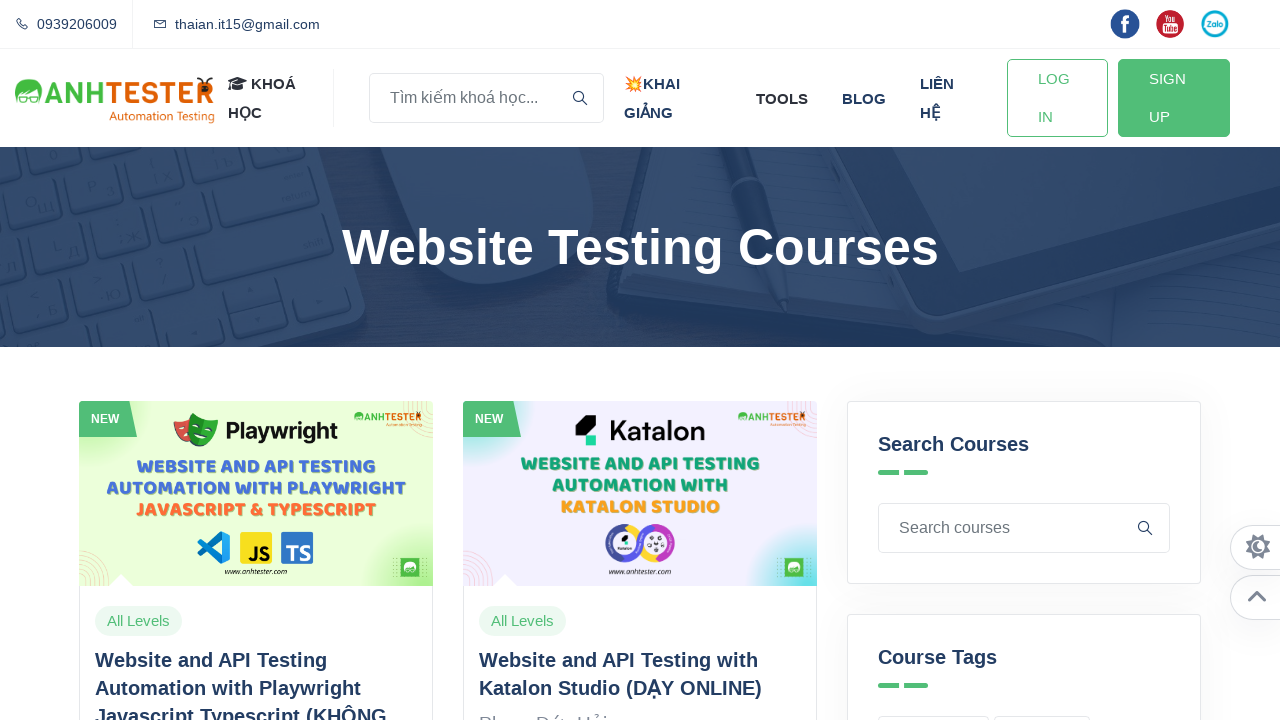

Retrieved page title: Website Automation Testing Courses | Anh Tester
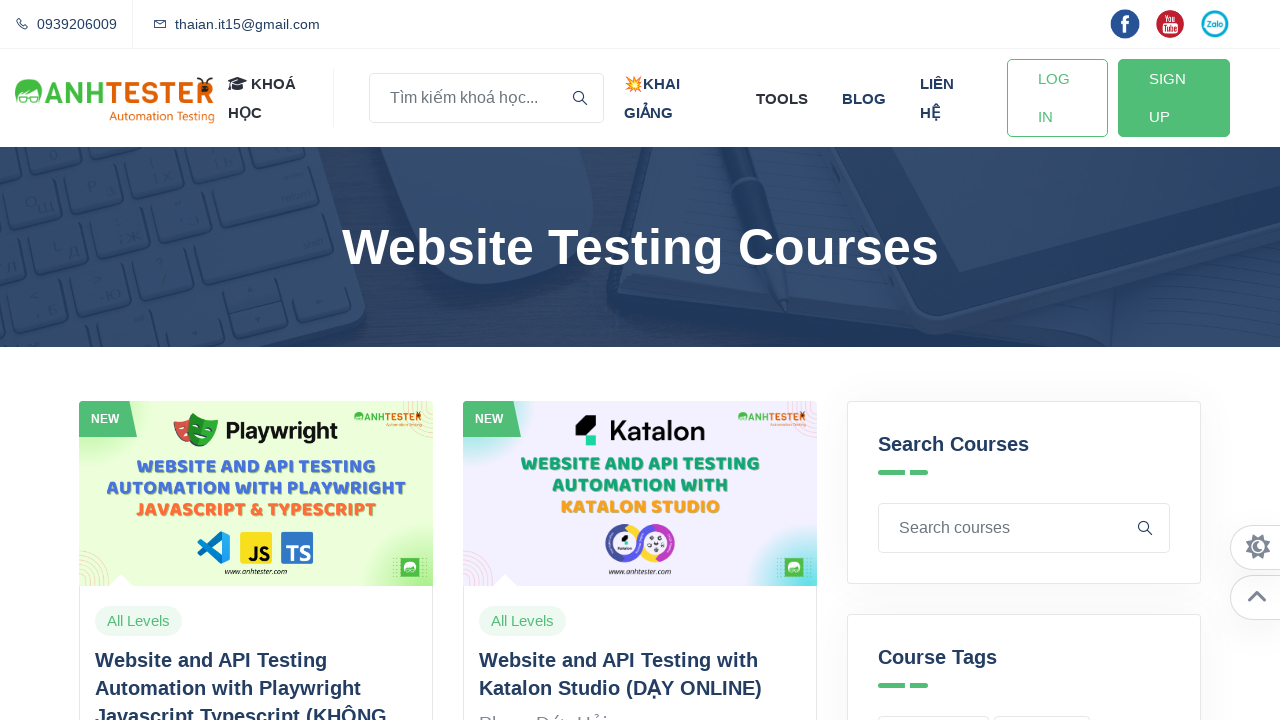

Retrieved current URL: https://anhtester.com/courses/website-testing
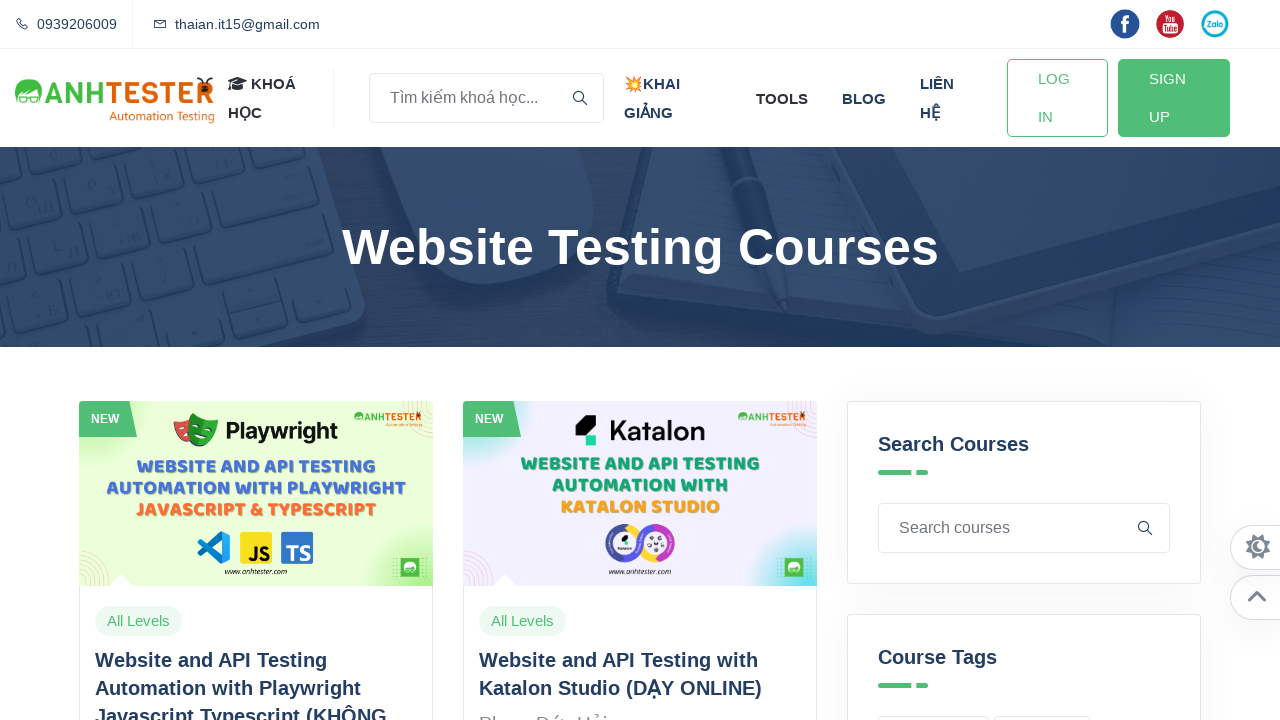

Scrolled down by 1000 pixels
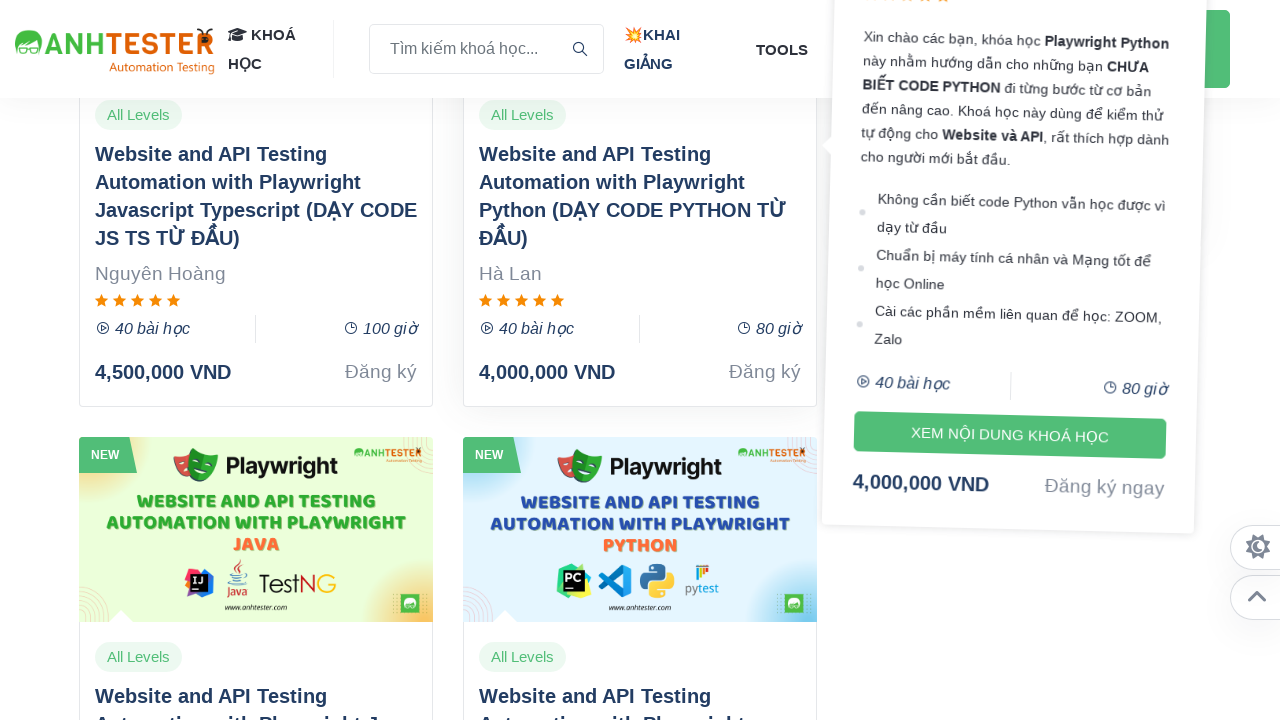

Triggered alert dialog with message 'Successfully Logged In'
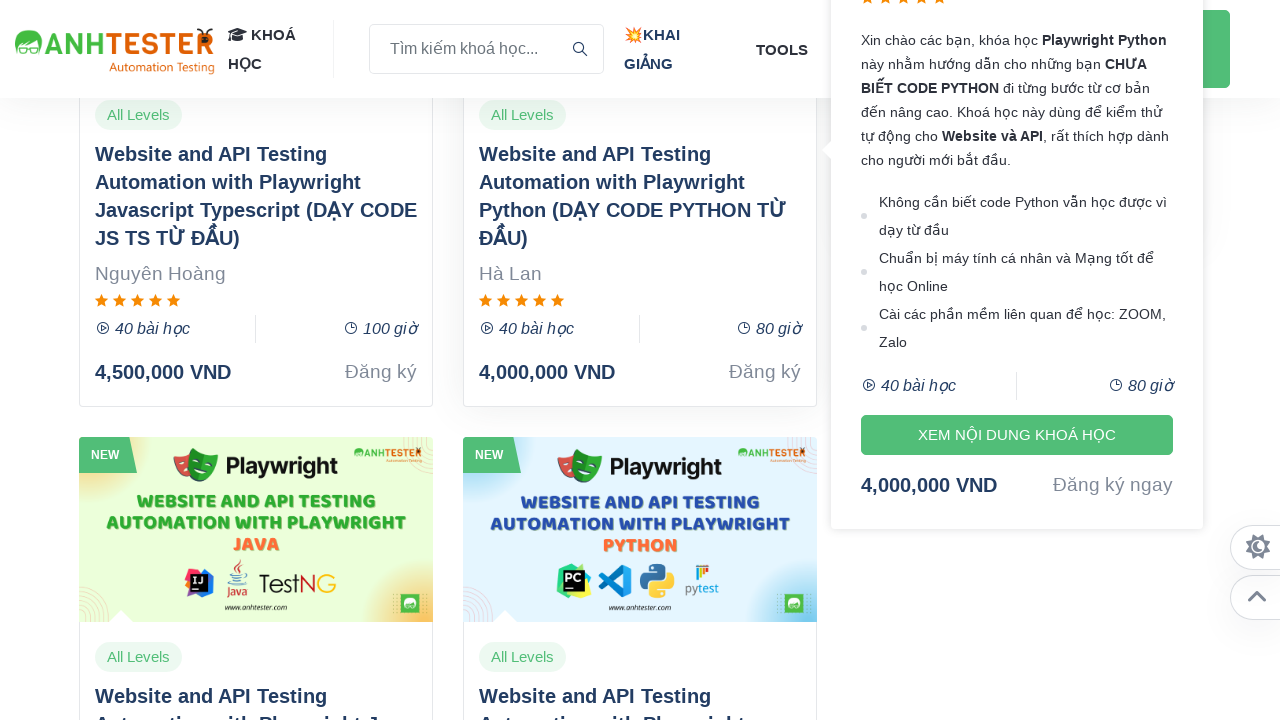

Accepted alert dialog
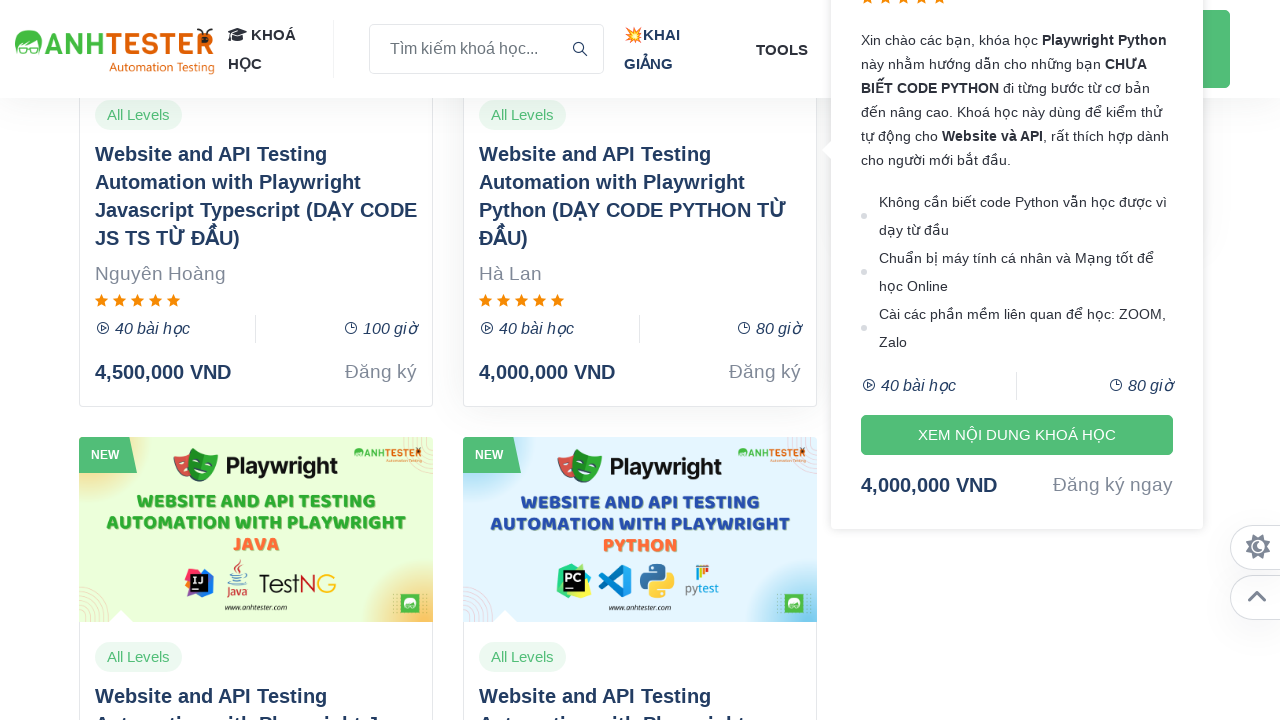

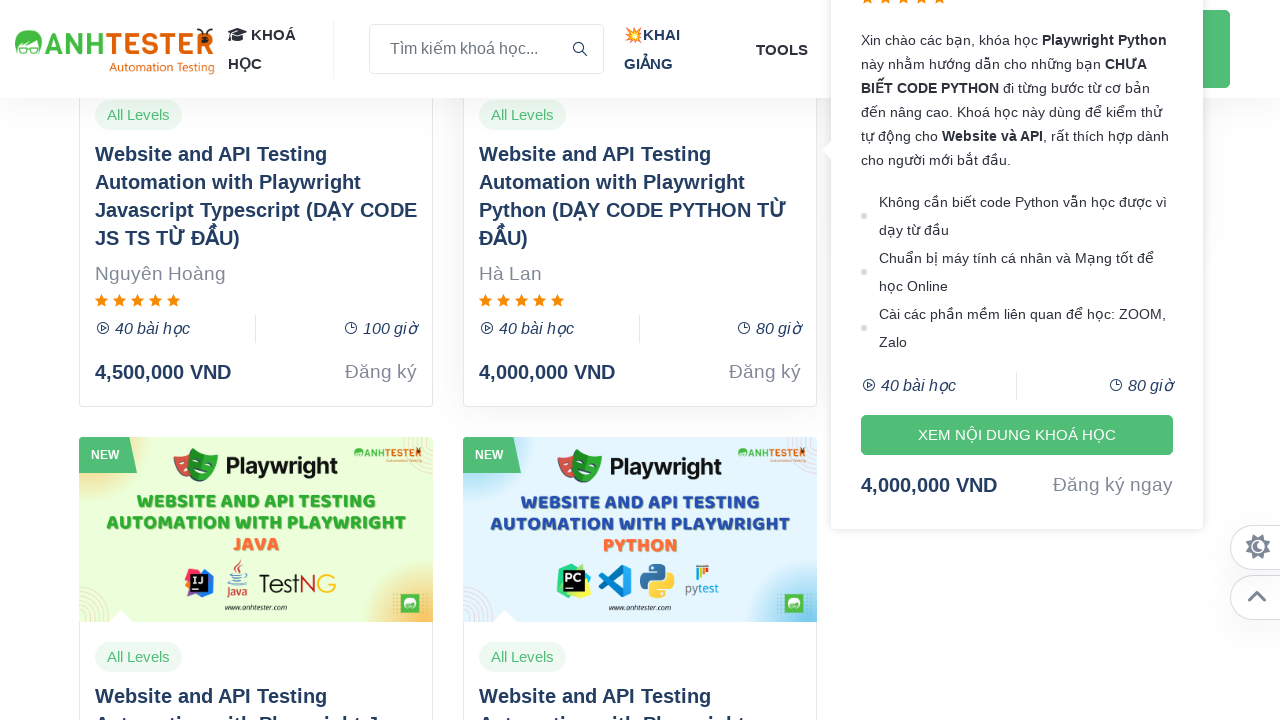